Navigates to DemoQA Text Box page, enters a valid email, clicks Submit, and verifies the email is displayed in the output.

Starting URL: https://demoqa.com/elements

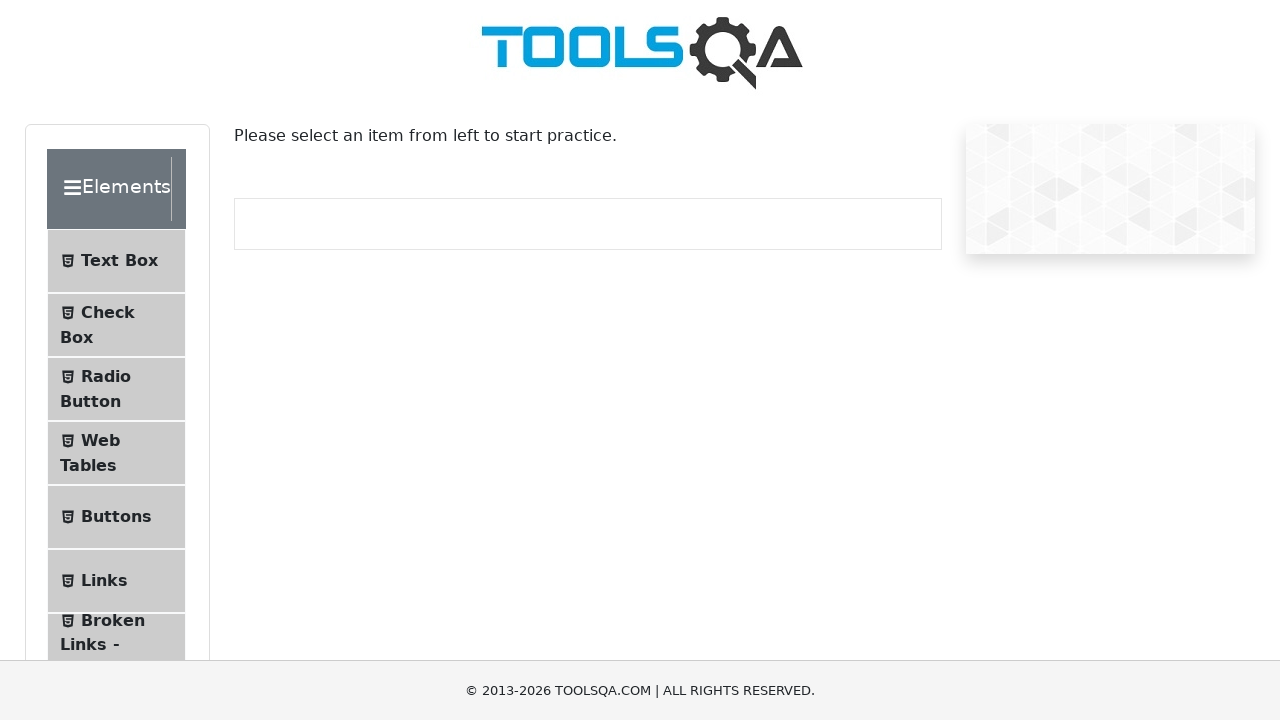

Clicked Text Box button in menu at (119, 261) on internal:text="Text Box"i
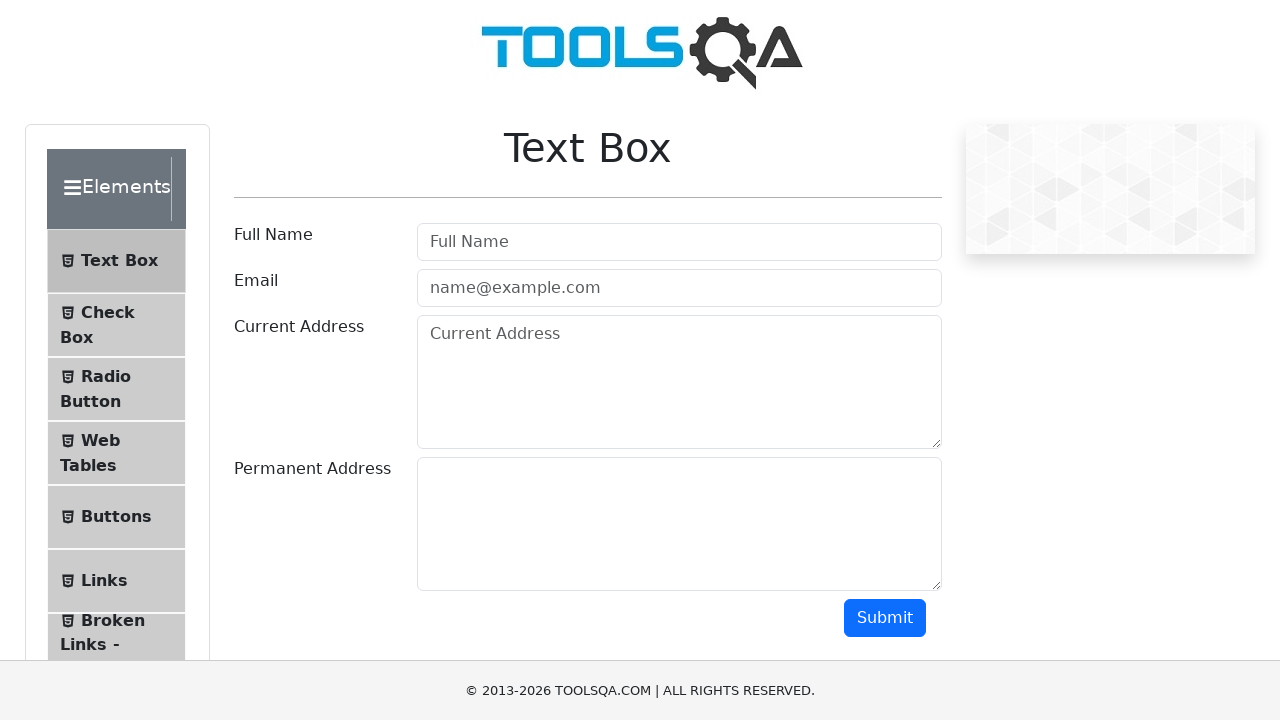

Text Box page loaded and URL confirmed
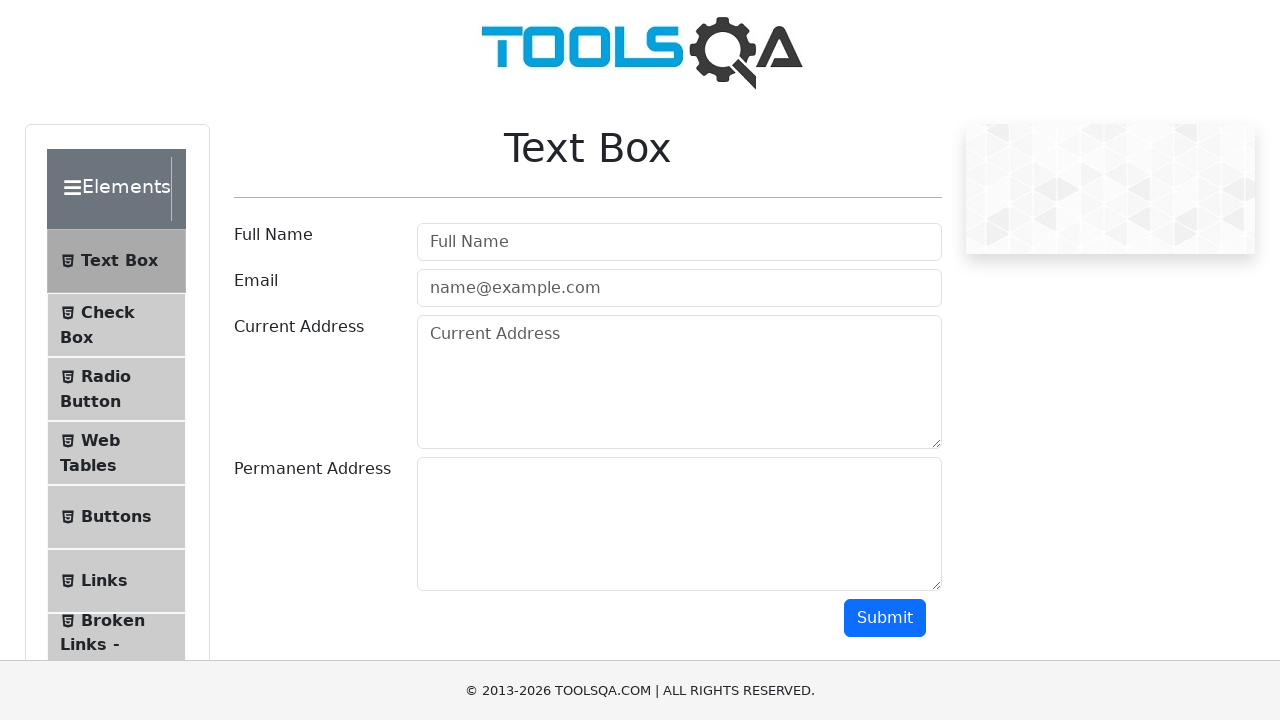

Entered email 'test@test.com' in email field on internal:attr=[placeholder="name@example.com"i]
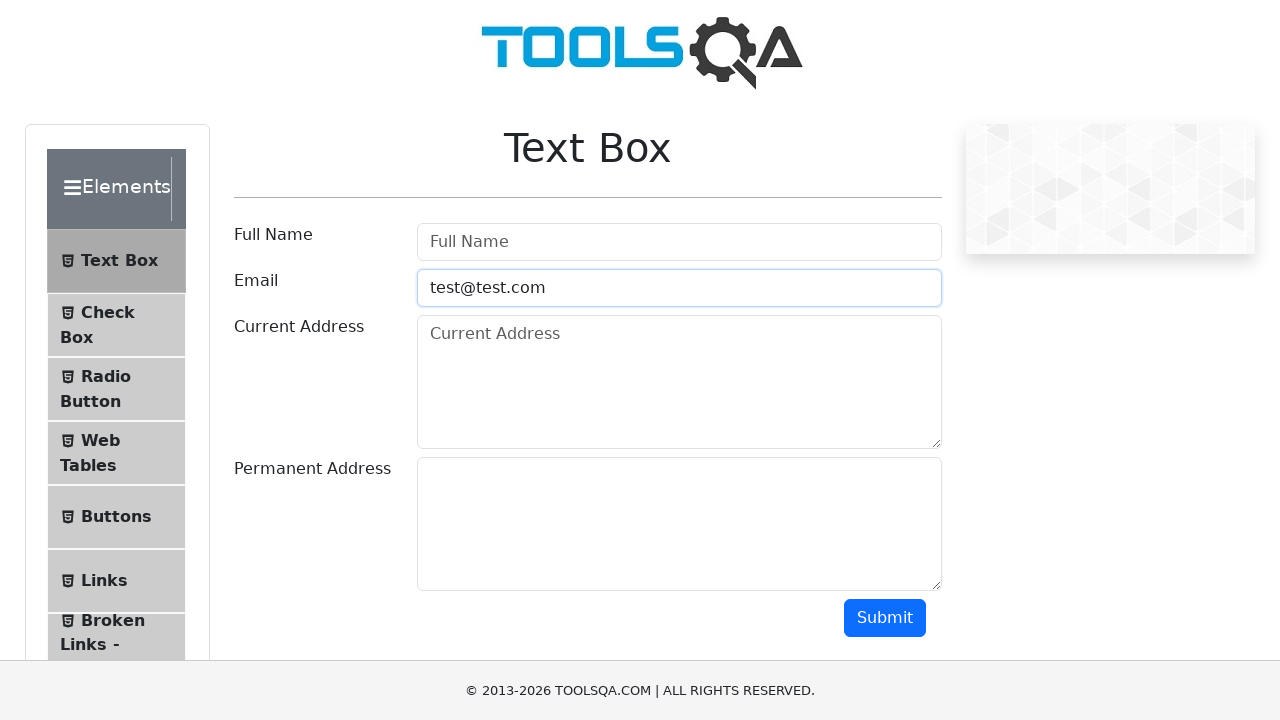

Clicked Submit button at (885, 618) on internal:role=button[name="Submit"i]
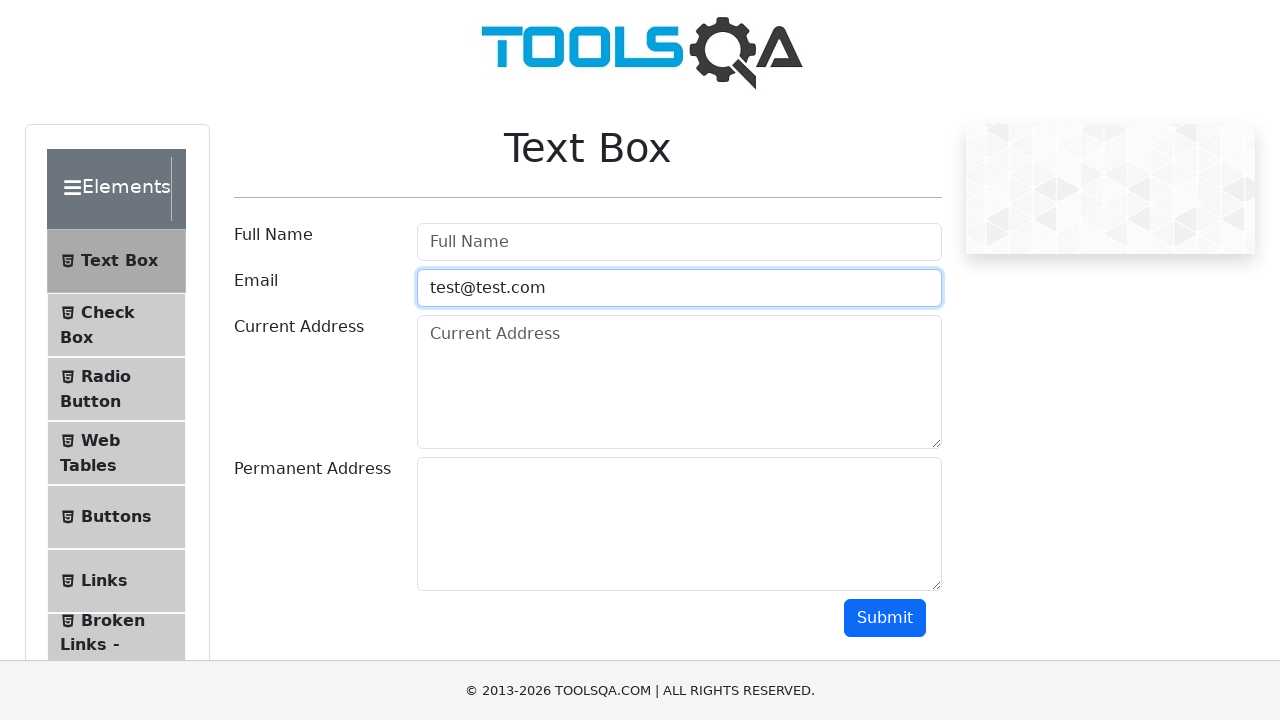

Verified email 'Email:test@test.com' is displayed in output
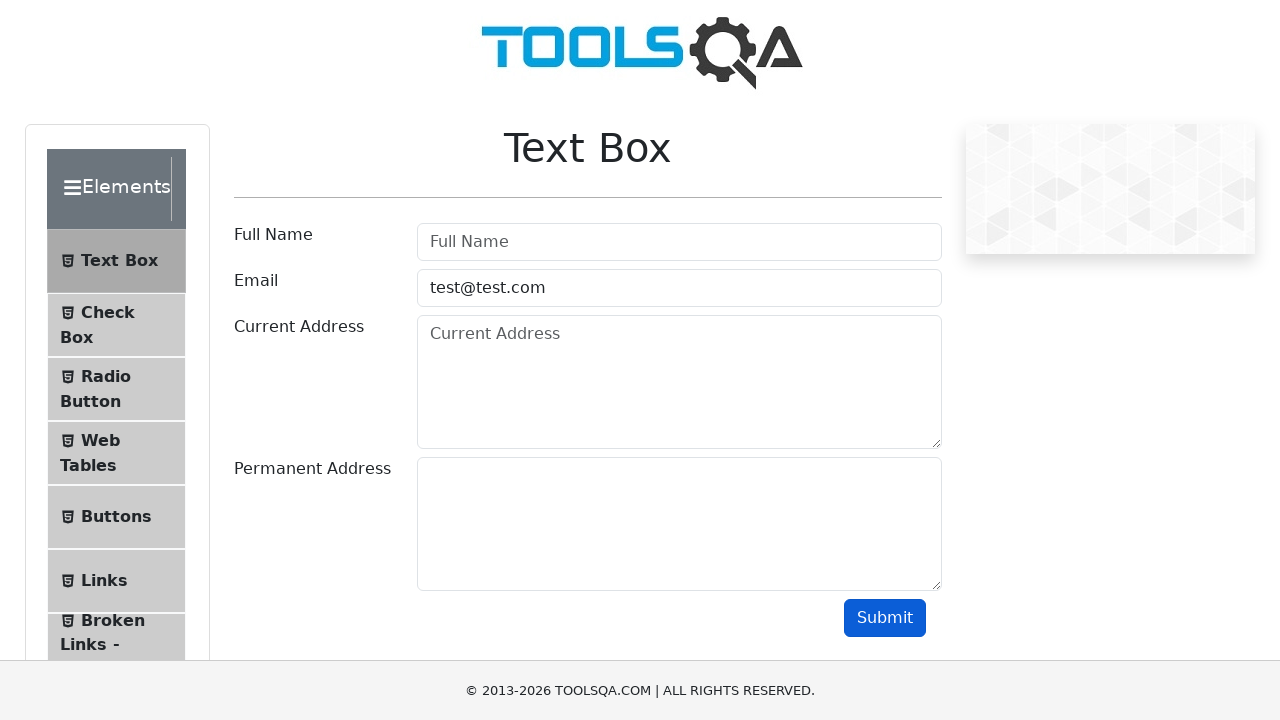

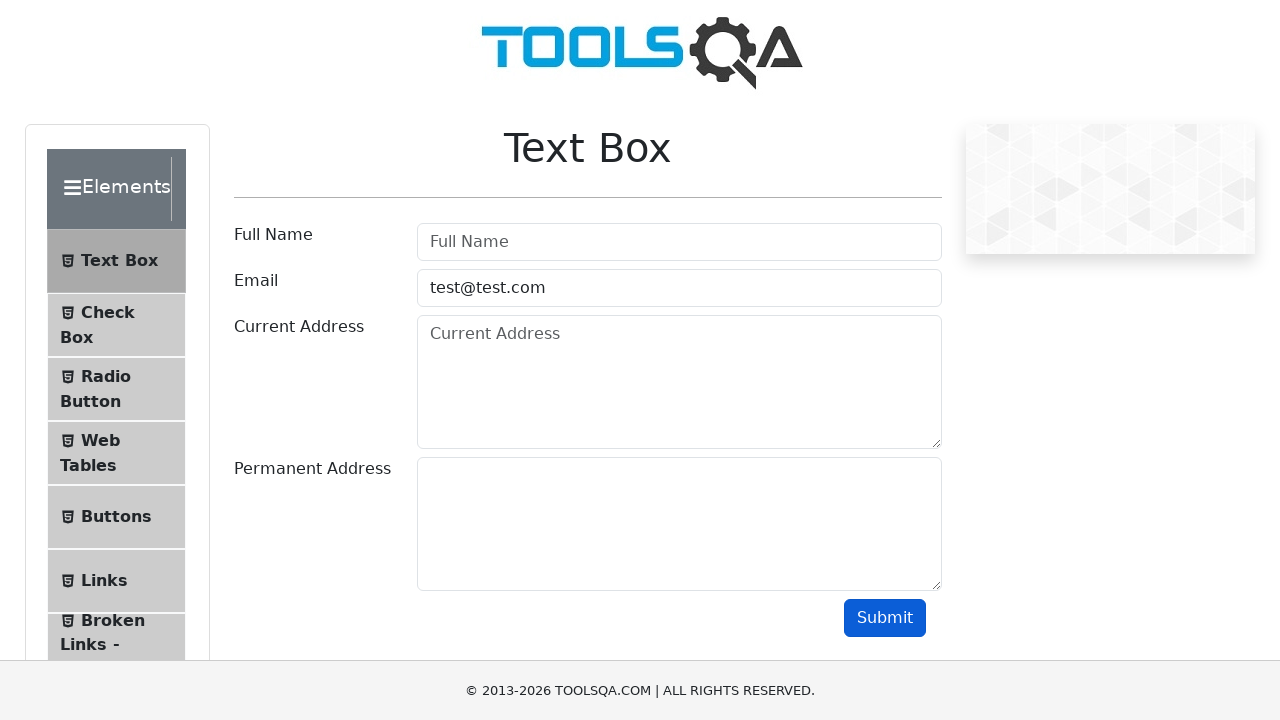